Tests the Add/Remove Elements functionality by clicking to add two elements, verifying they exist, then removing one and verifying only one remains

Starting URL: http://the-internet.herokuapp.com/

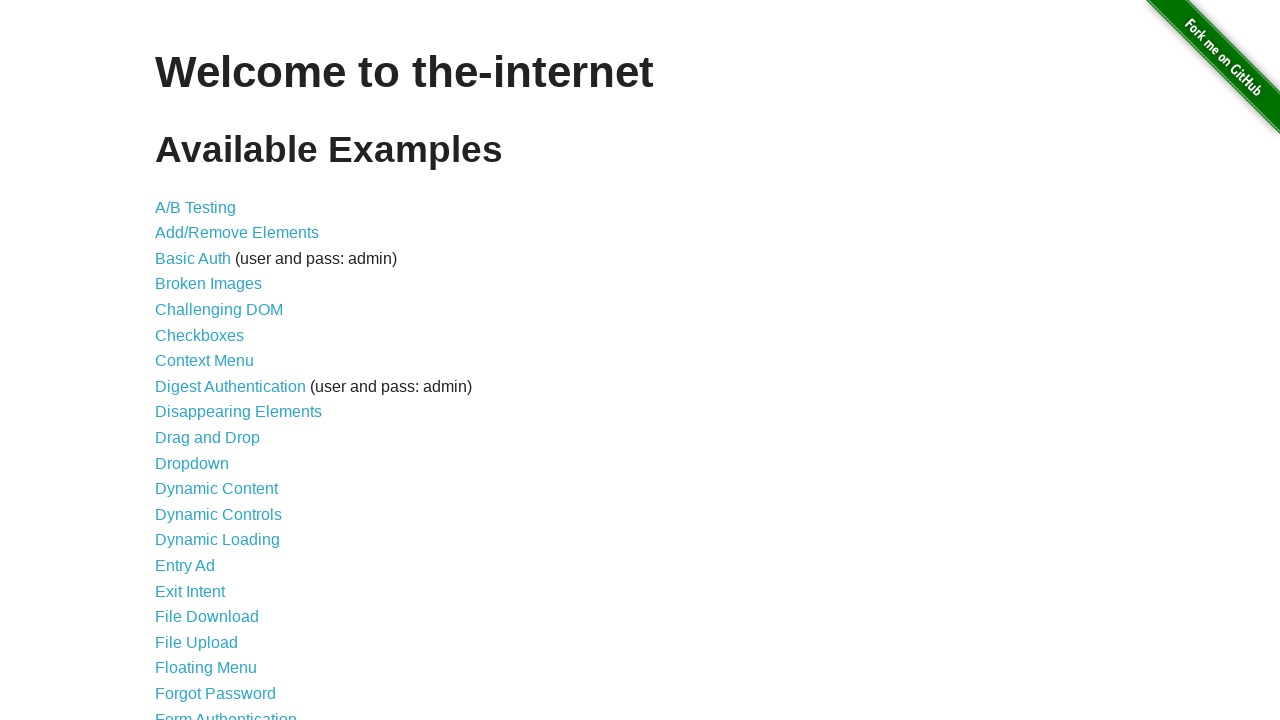

Clicked on Add/Remove Elements link at (237, 233) on xpath=//*[@id="content"]/ul/li[2]/a
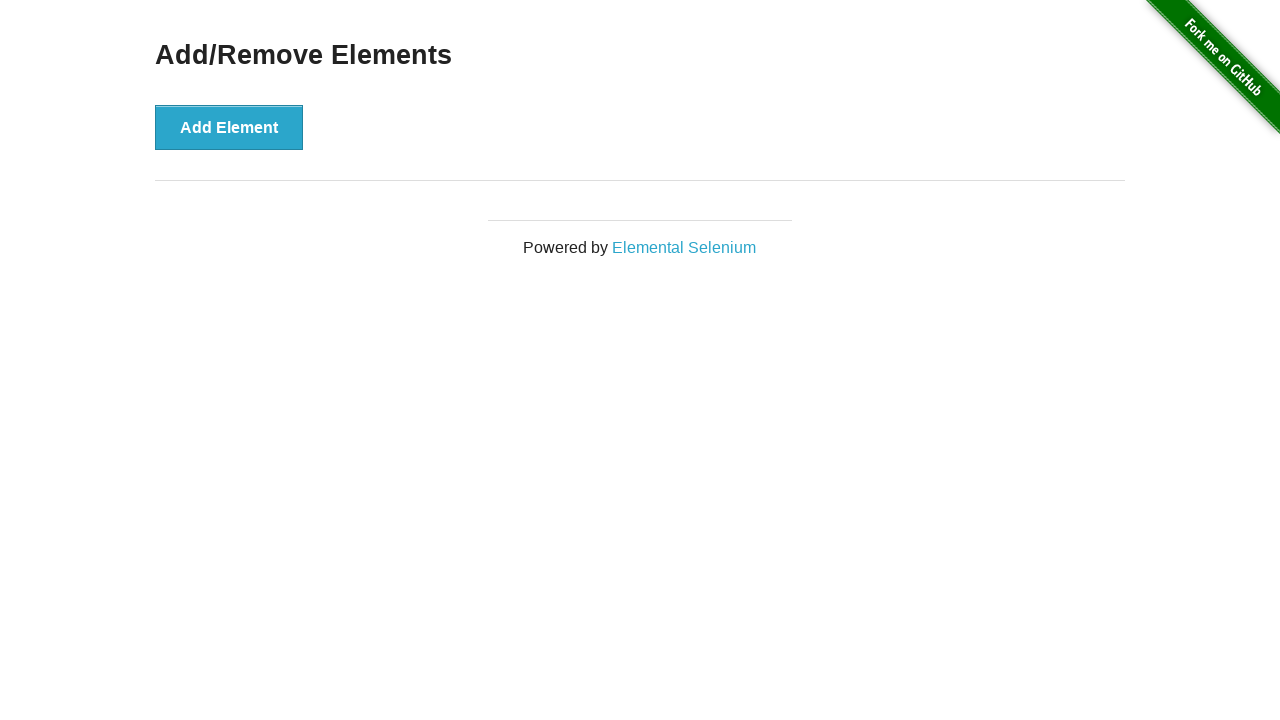

Clicked Add Element button (first time) at (229, 127) on xpath=//*[@id="content"]/div/button
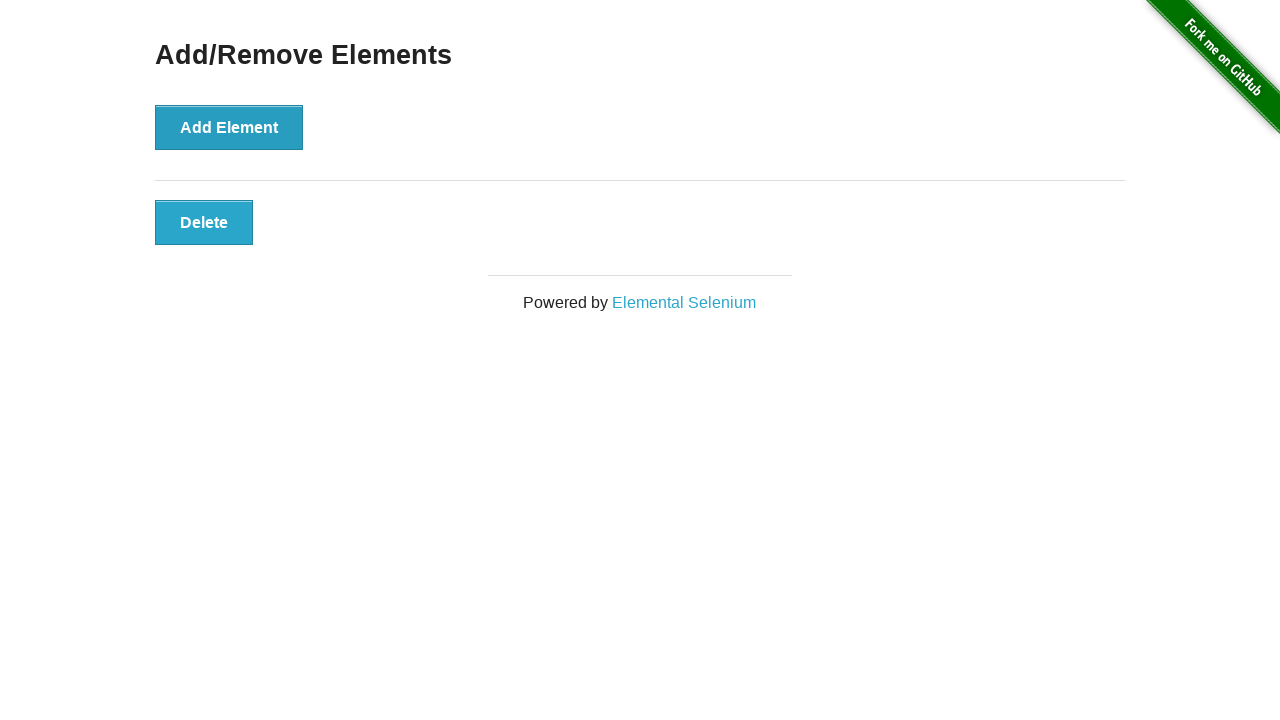

Clicked Add Element button (second time) at (229, 127) on xpath=//*[@id="content"]/div/button
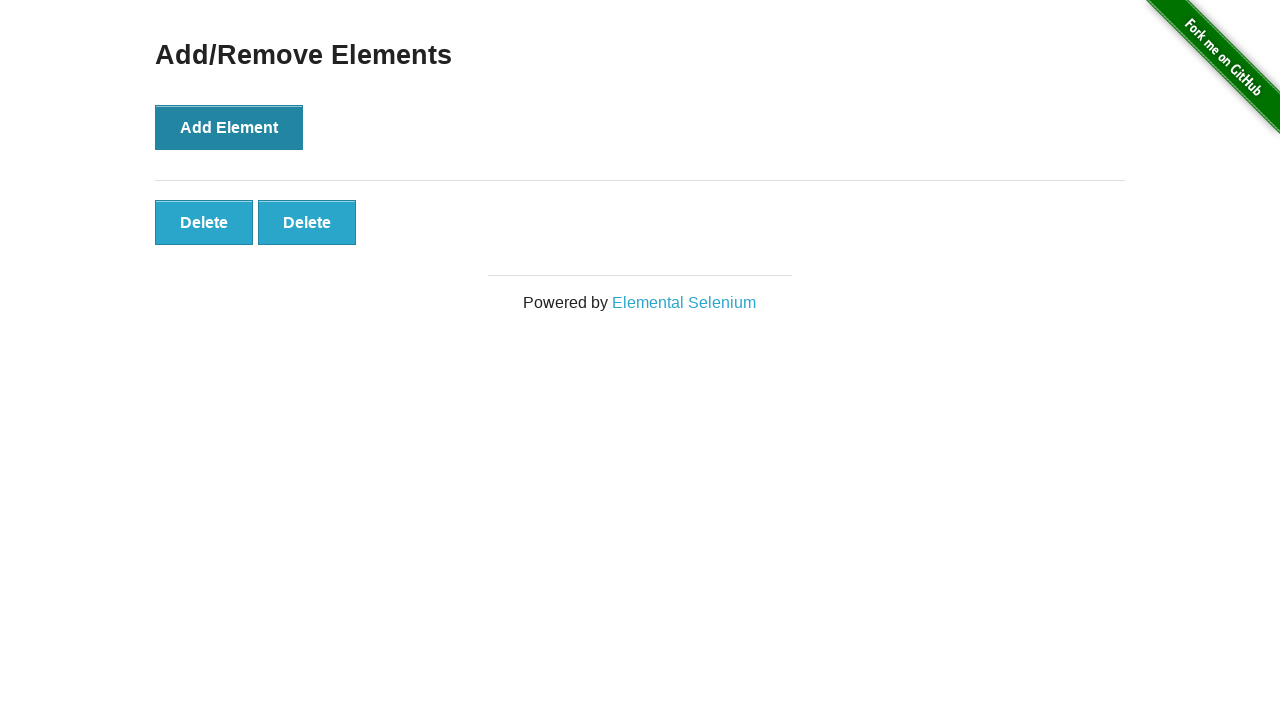

Located Delete buttons after adding two elements
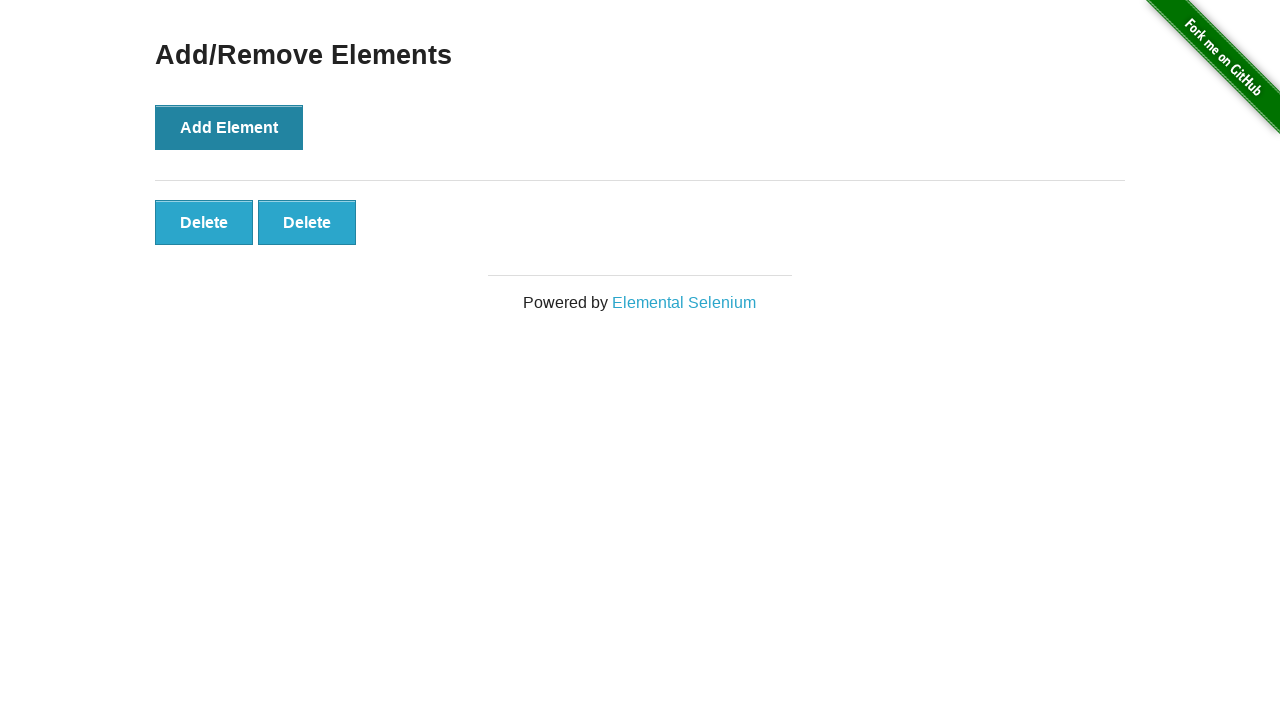

Verified that two Delete buttons exist
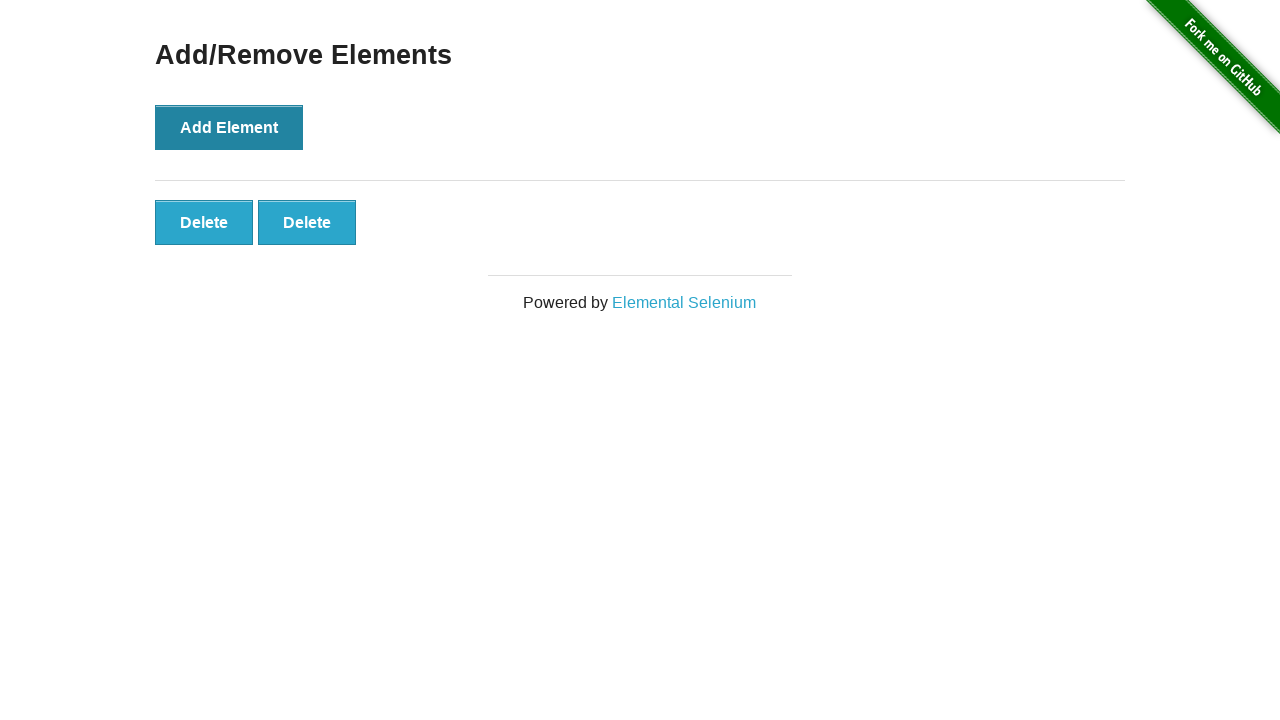

Clicked first Delete button to remove one element at (204, 222) on xpath=//button[text()='Delete'] >> nth=0
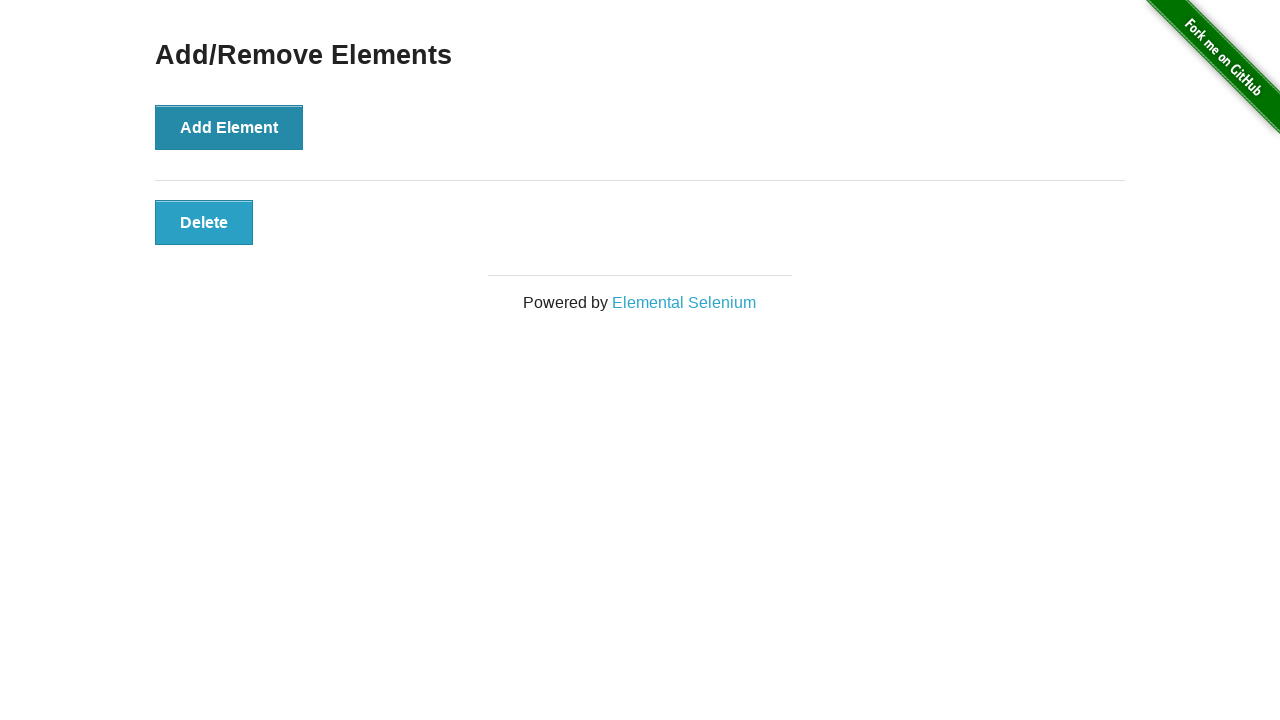

Located Delete buttons after removing one element
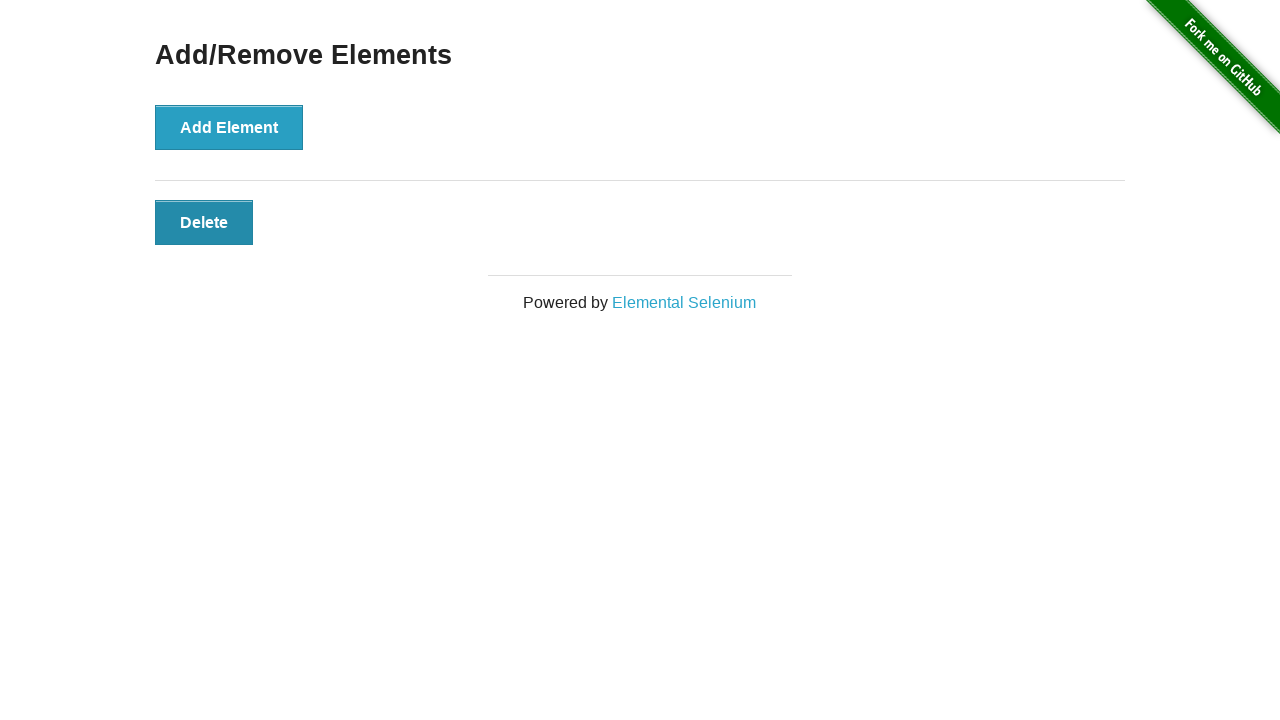

Verified that only one Delete button remains
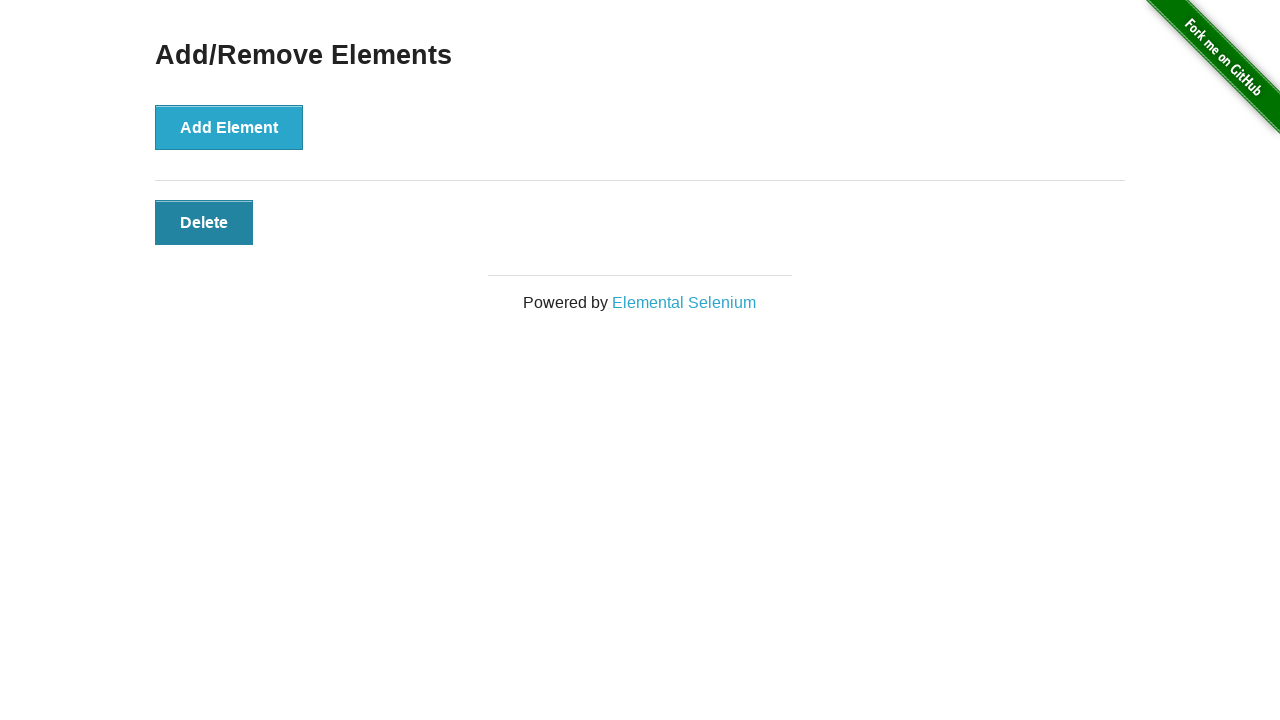

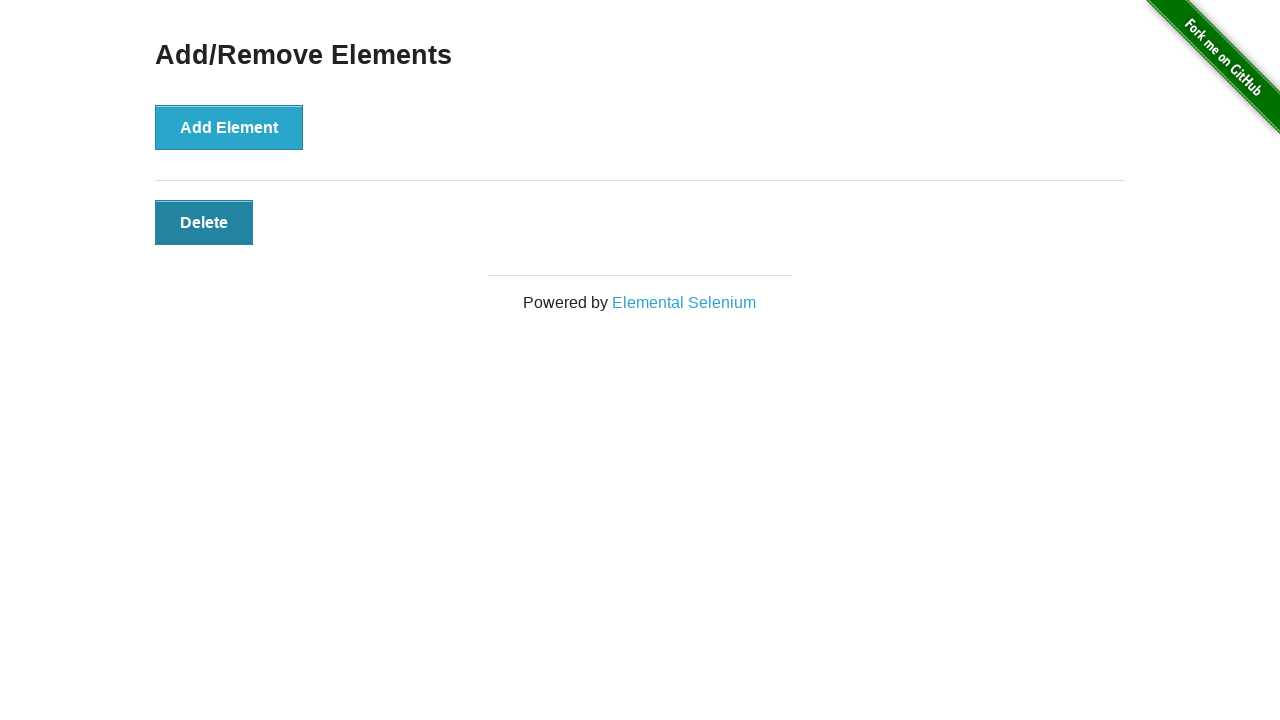